Opens all links from the first column of the footer section in separate tabs and retrieves their URLs

Starting URL: http://qaclickacademy.com/practice.php

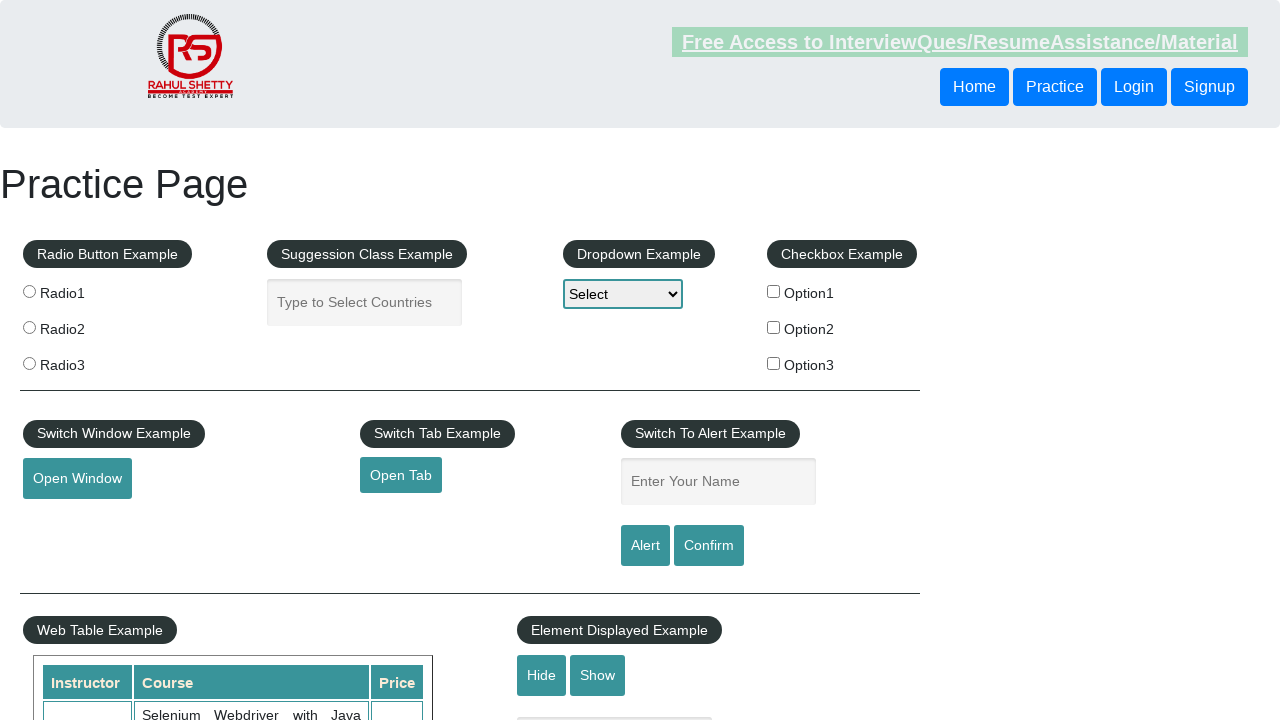

Retrieved all links on the page
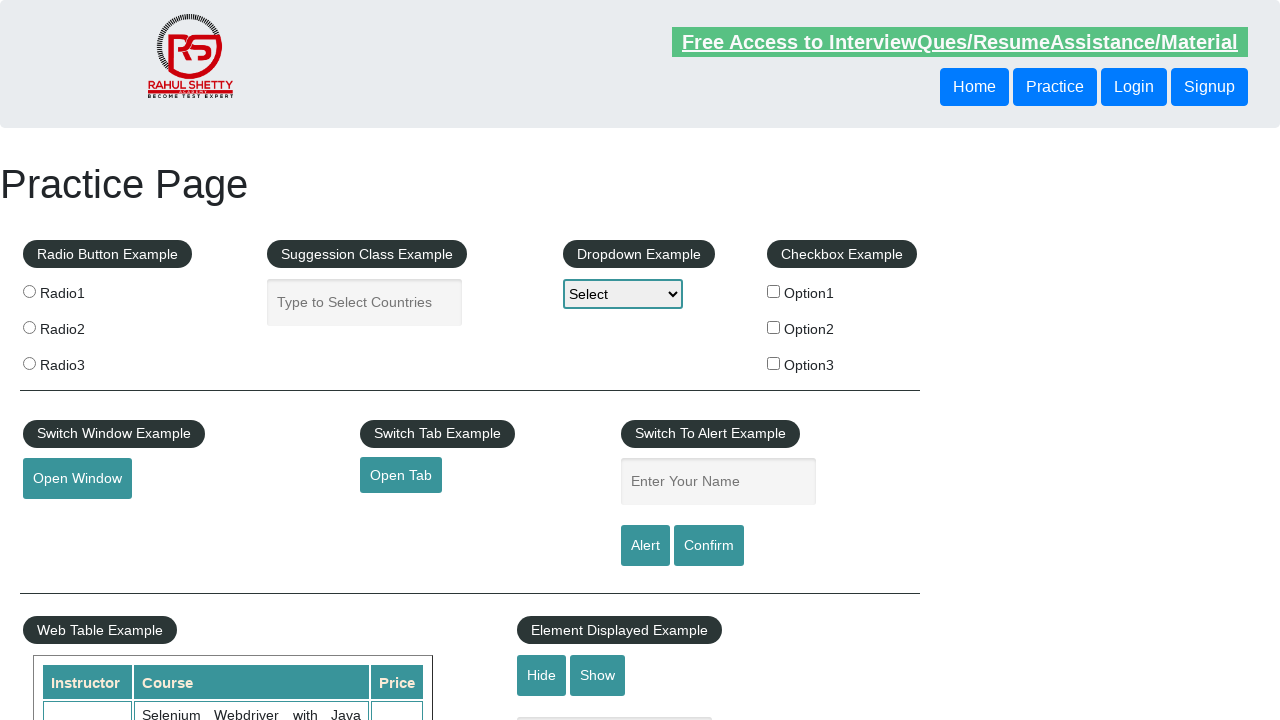

Located footer section (div#gf-BIG)
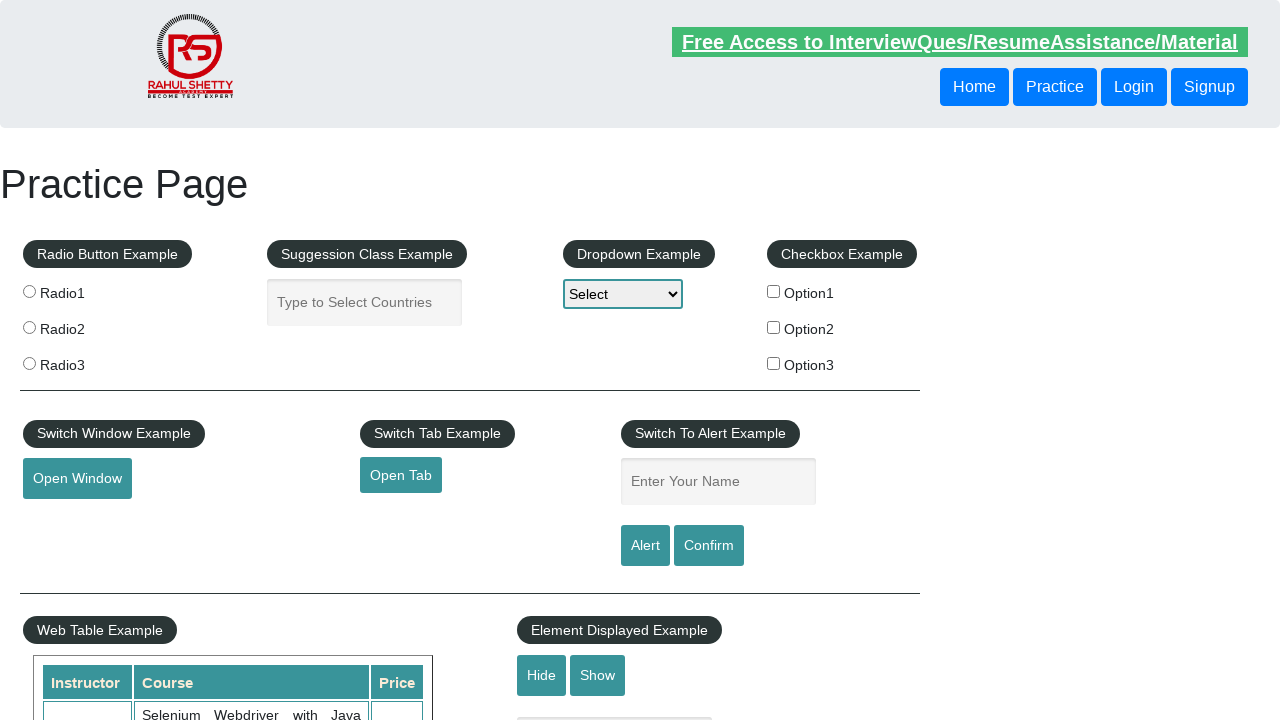

Retrieved all links in footer section
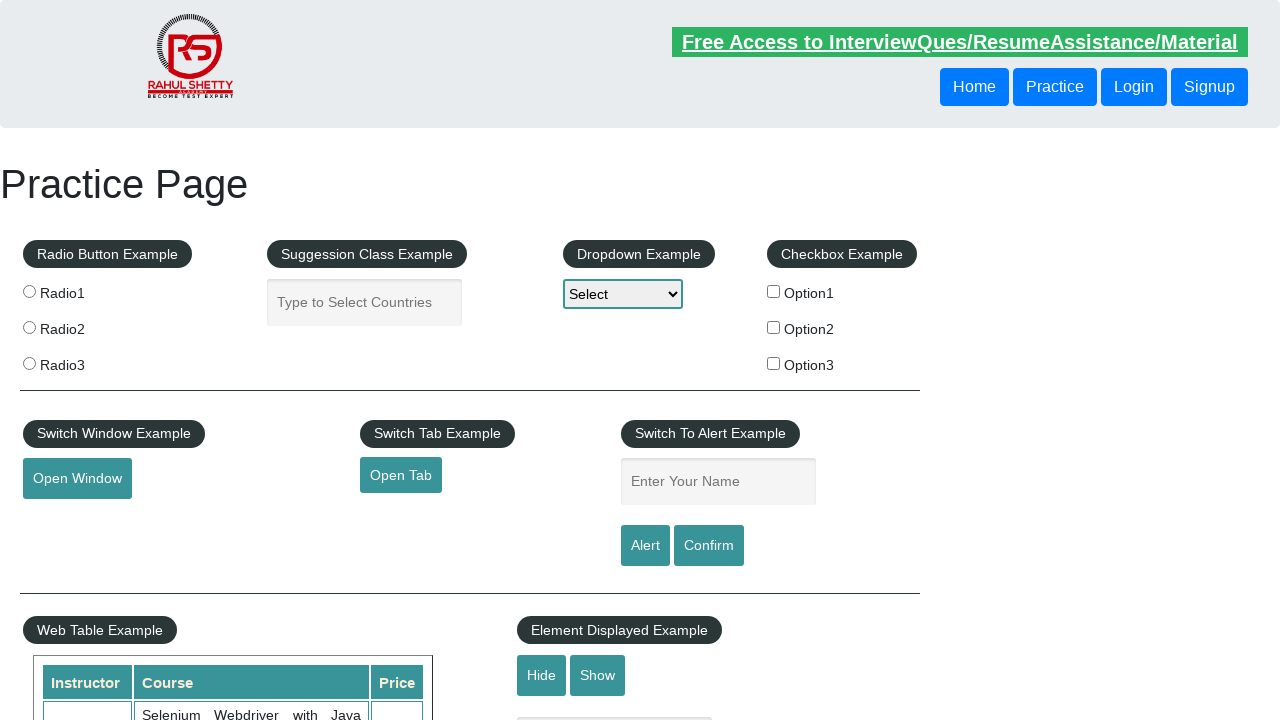

Located first column of footer table
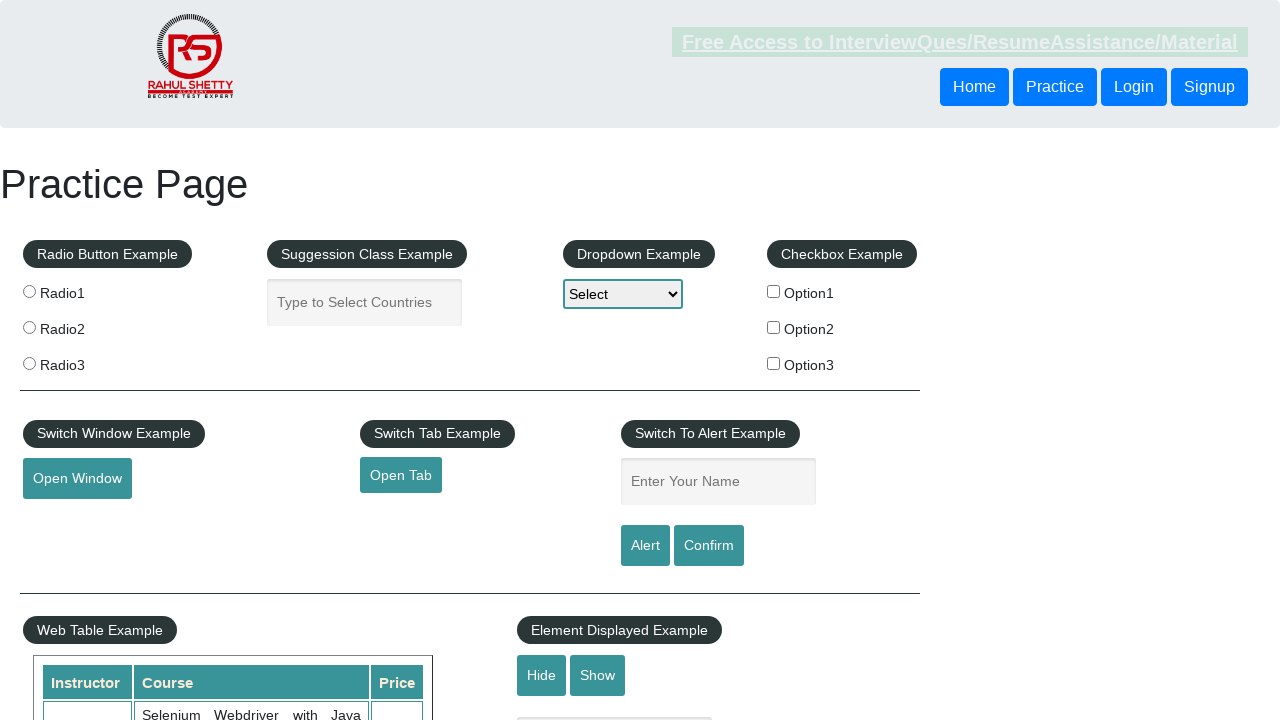

Retrieved all links in first column
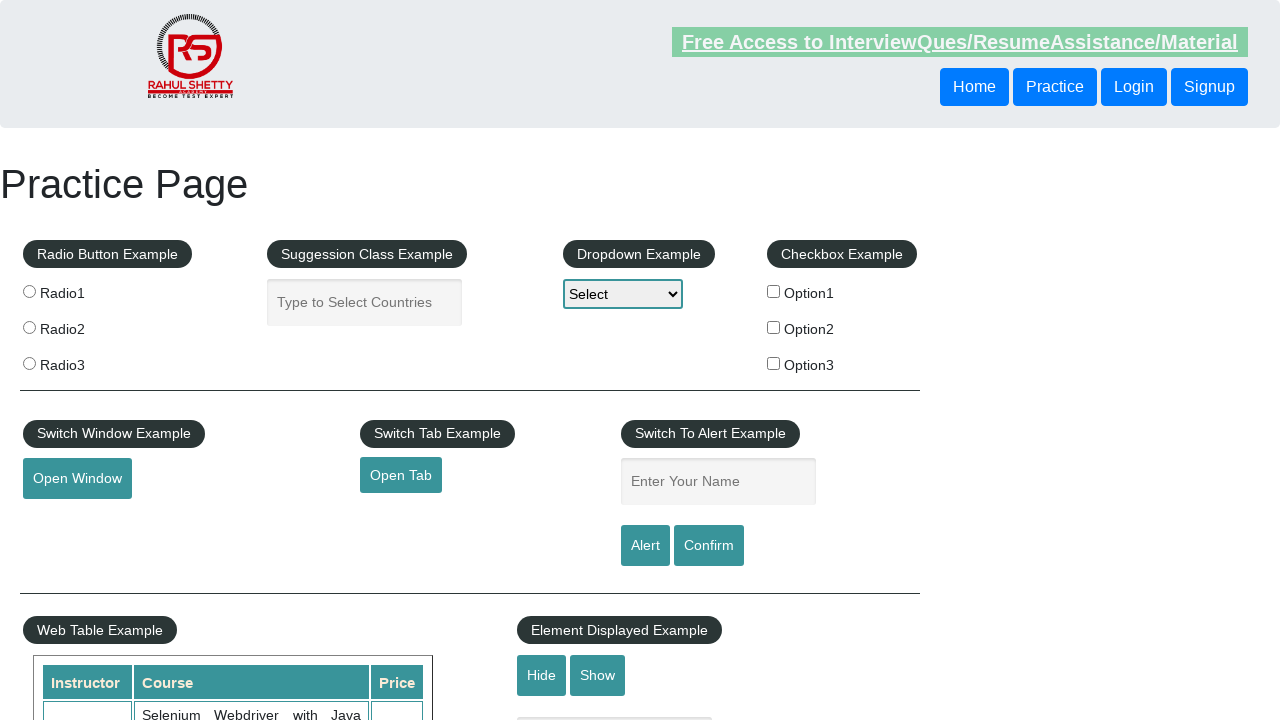

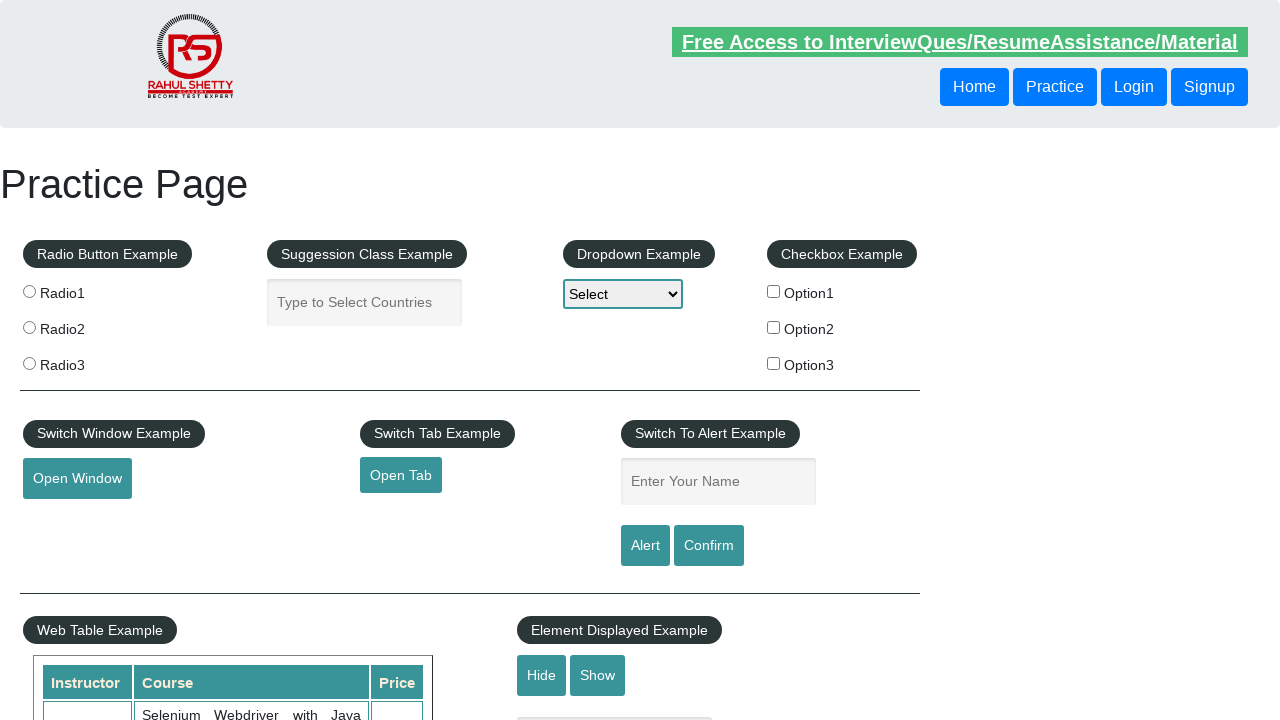